Tests adding multiple todo items by filling the input field and pressing Enter, verifying each item appears in the list.

Starting URL: https://demo.playwright.dev/todomvc

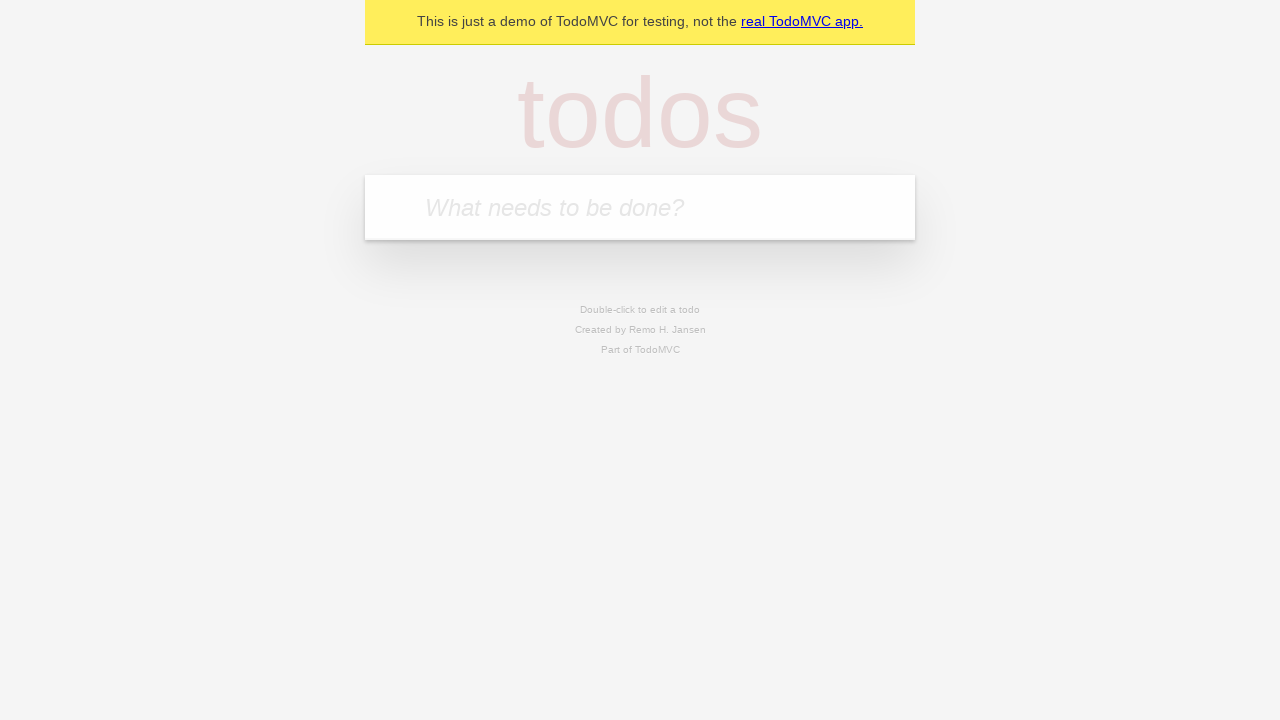

Filled todo input field with 'buy some cheese' on internal:attr=[placeholder="What needs to be done?"i]
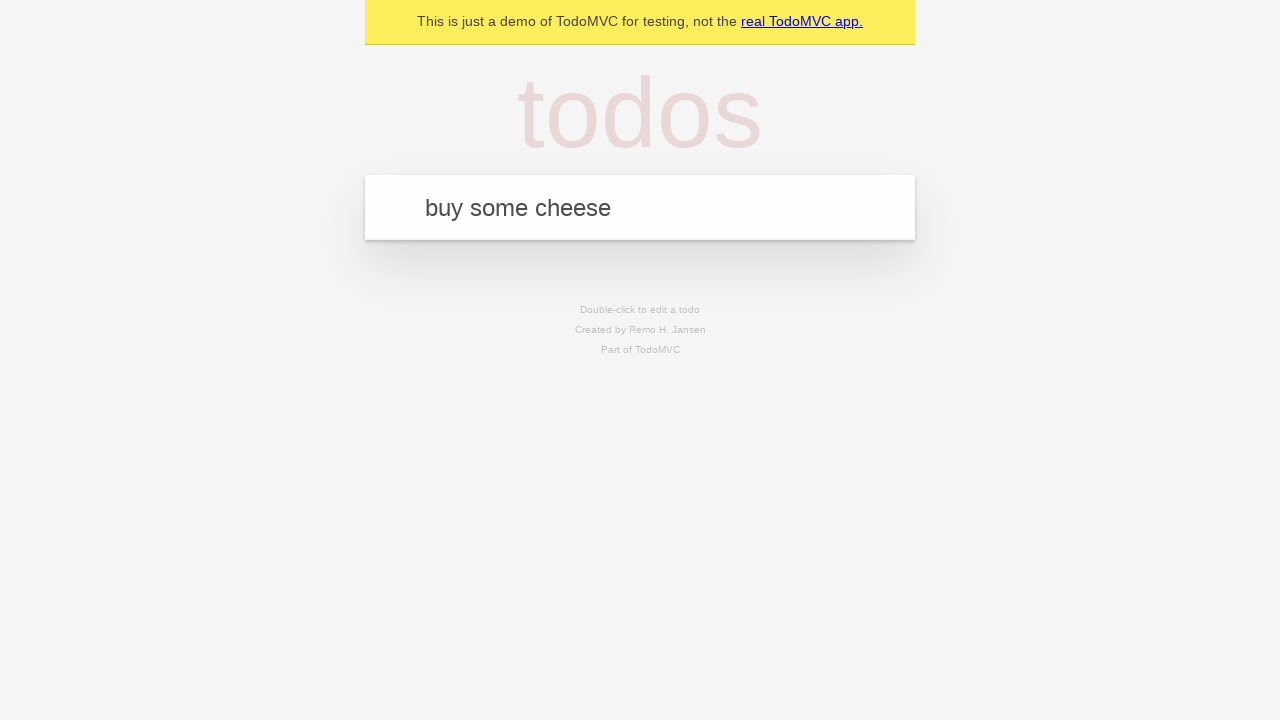

Pressed Enter to add first todo item on internal:attr=[placeholder="What needs to be done?"i]
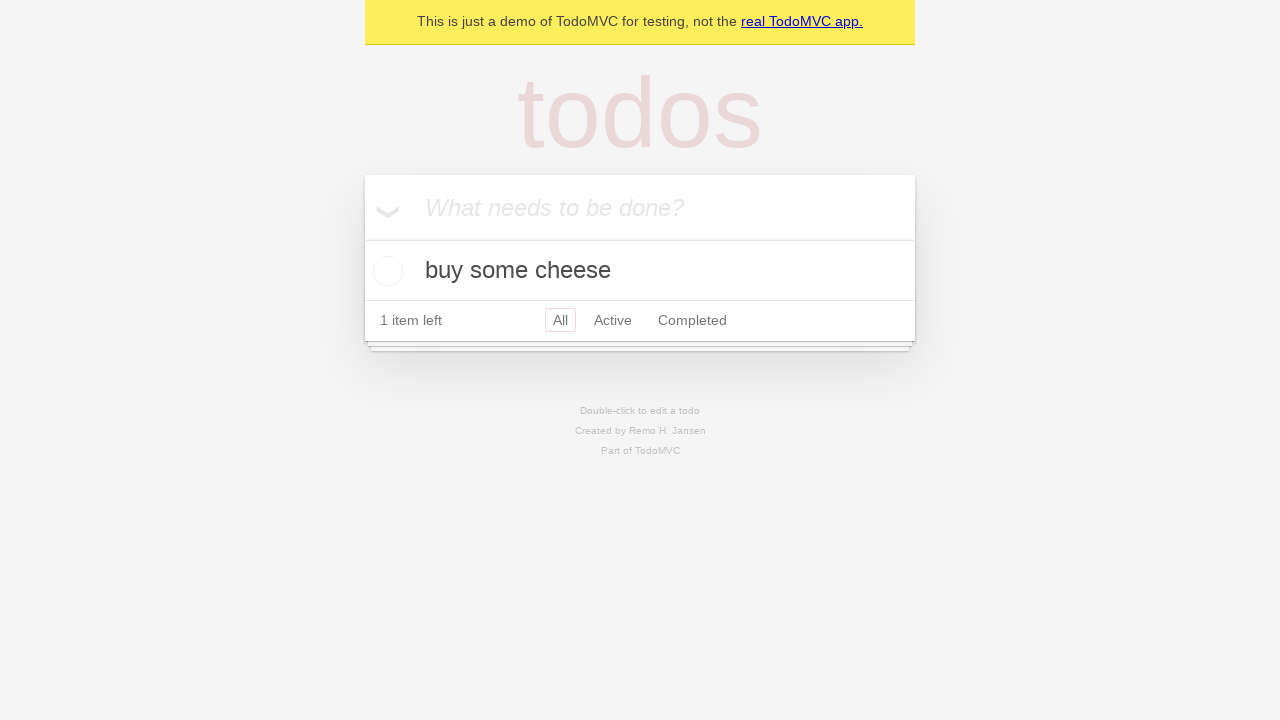

First todo item appeared in the list
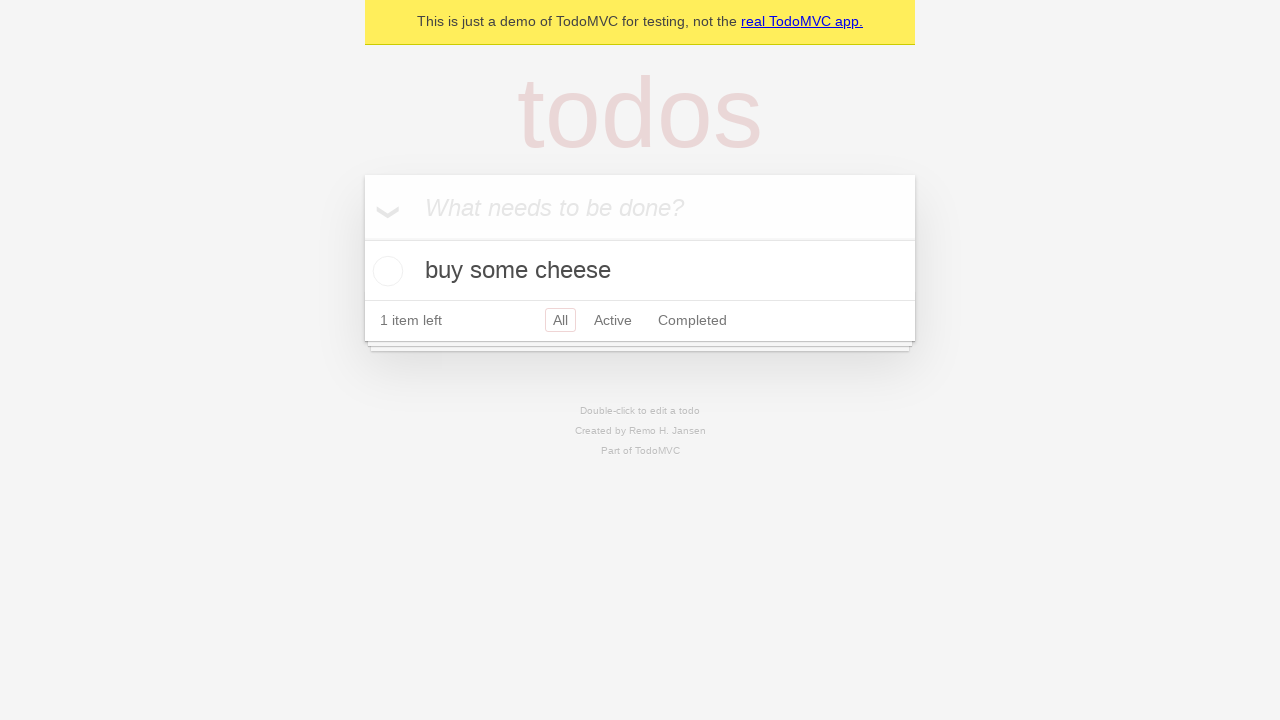

Filled todo input field with 'feed the cat' on internal:attr=[placeholder="What needs to be done?"i]
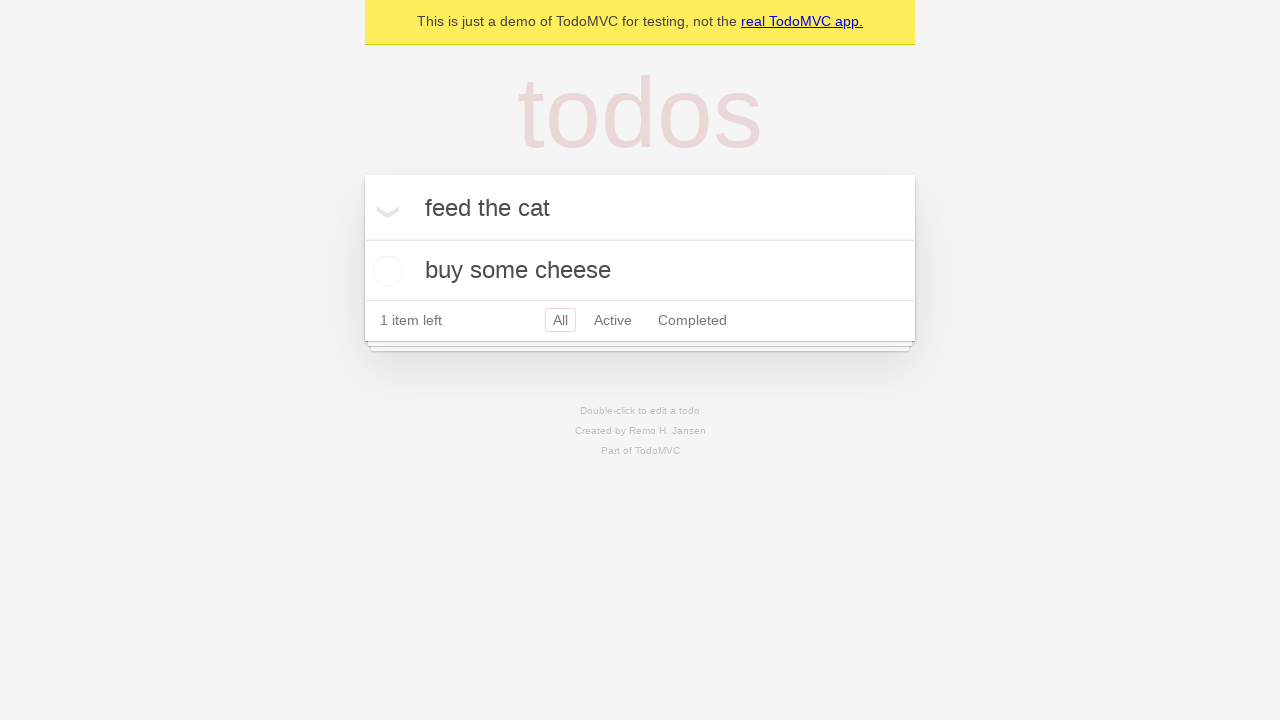

Pressed Enter to add second todo item on internal:attr=[placeholder="What needs to be done?"i]
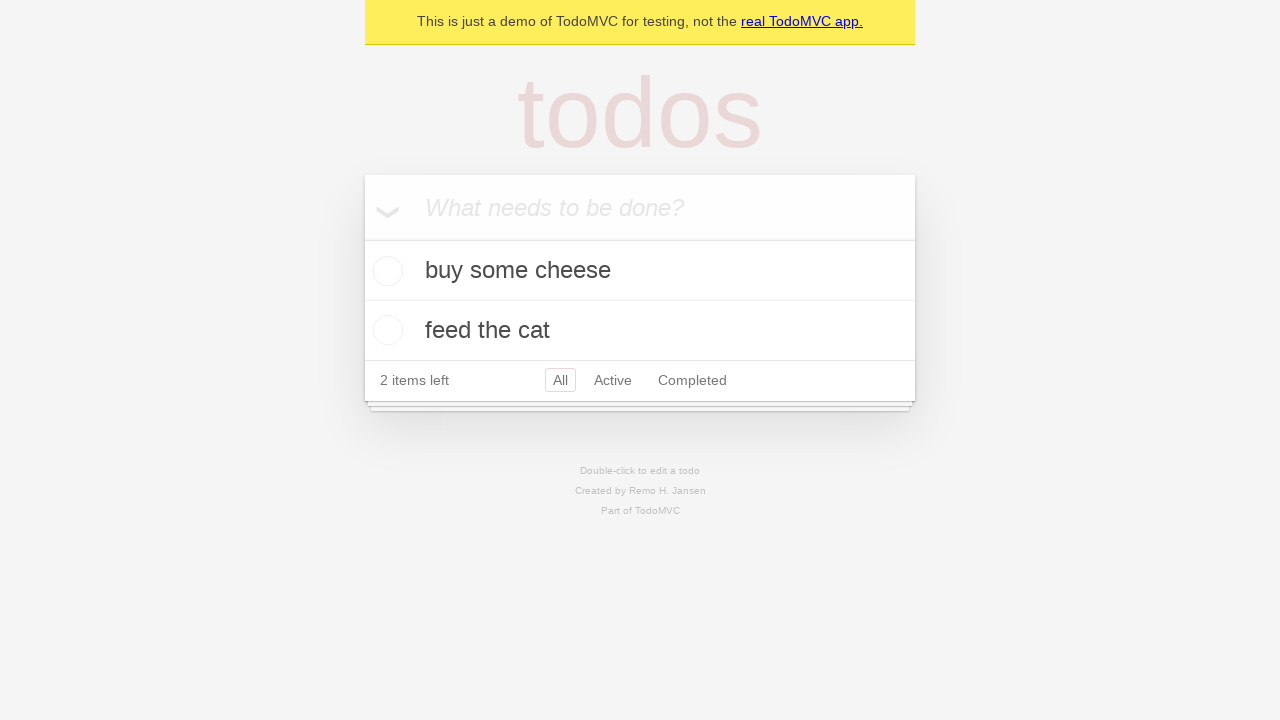

Second todo item is now visible in the list
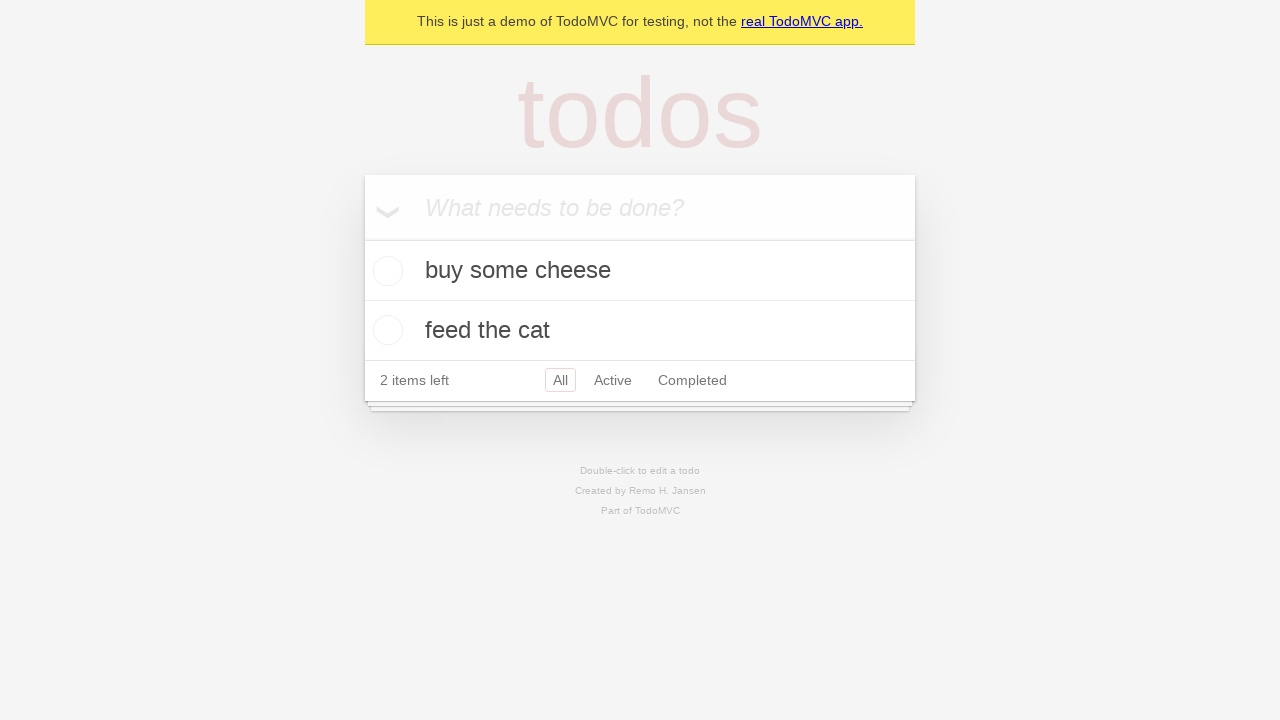

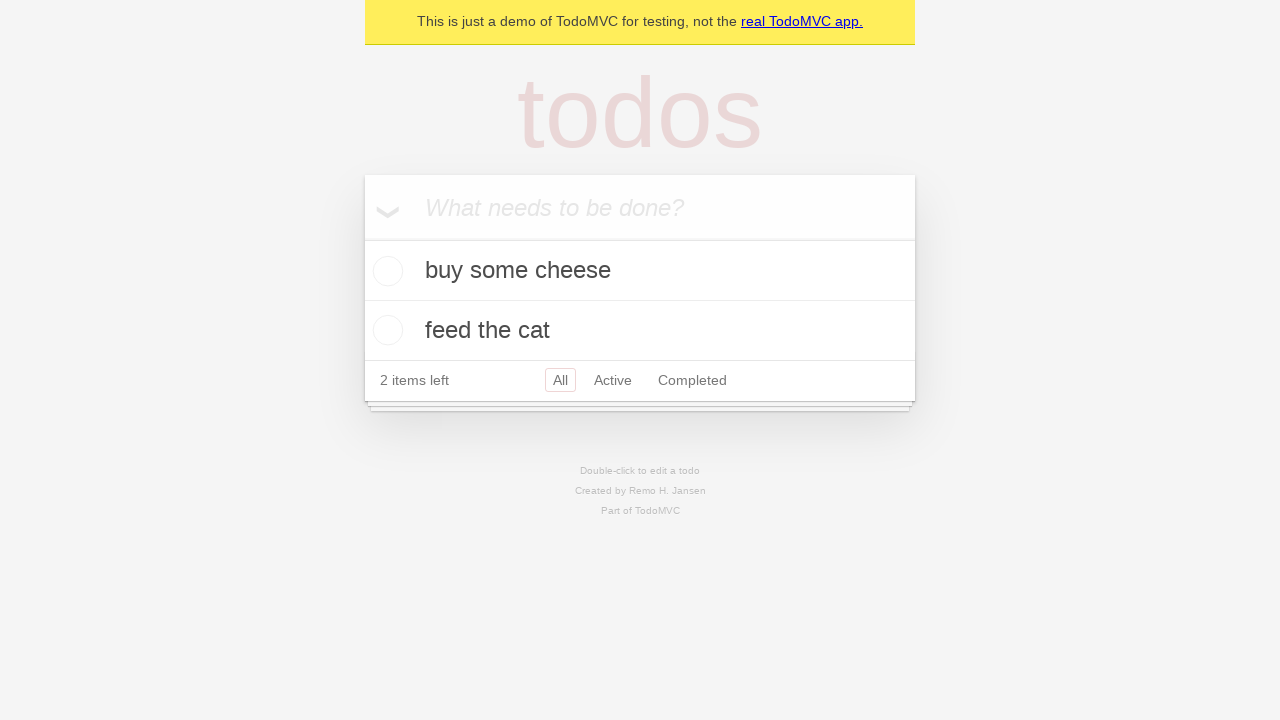